Navigates to a nested frames example page and accesses content within nested frames by switching to the top frame and then to a nested frame inside it

Starting URL: https://the-internet.herokuapp.com/

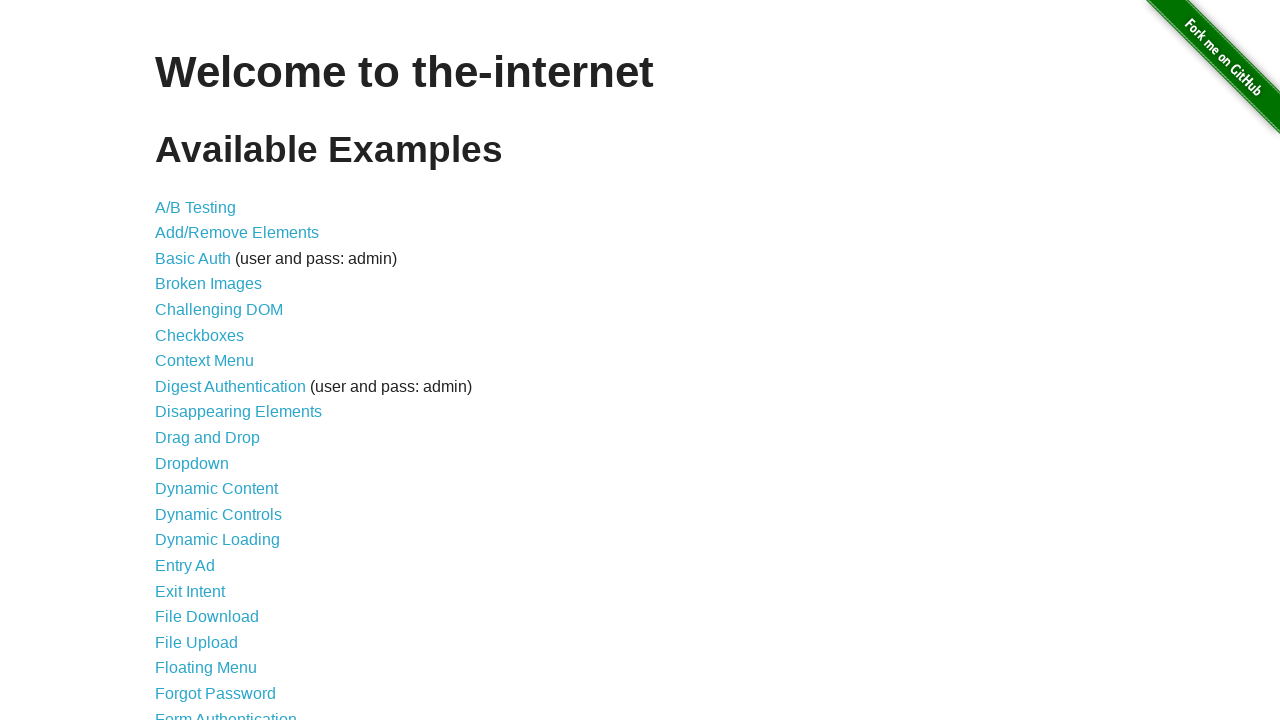

Clicked on Nested Frames link at (210, 395) on text=Nested Frames
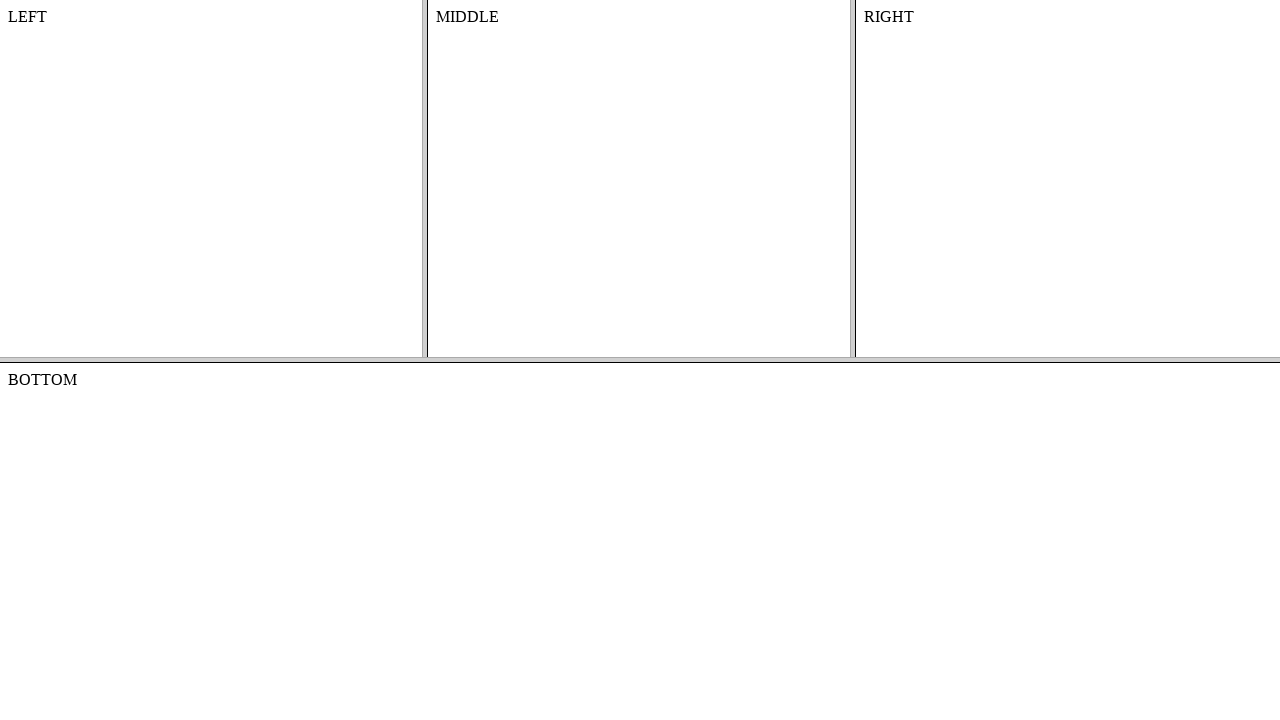

Waited for page to reach domcontentloaded state
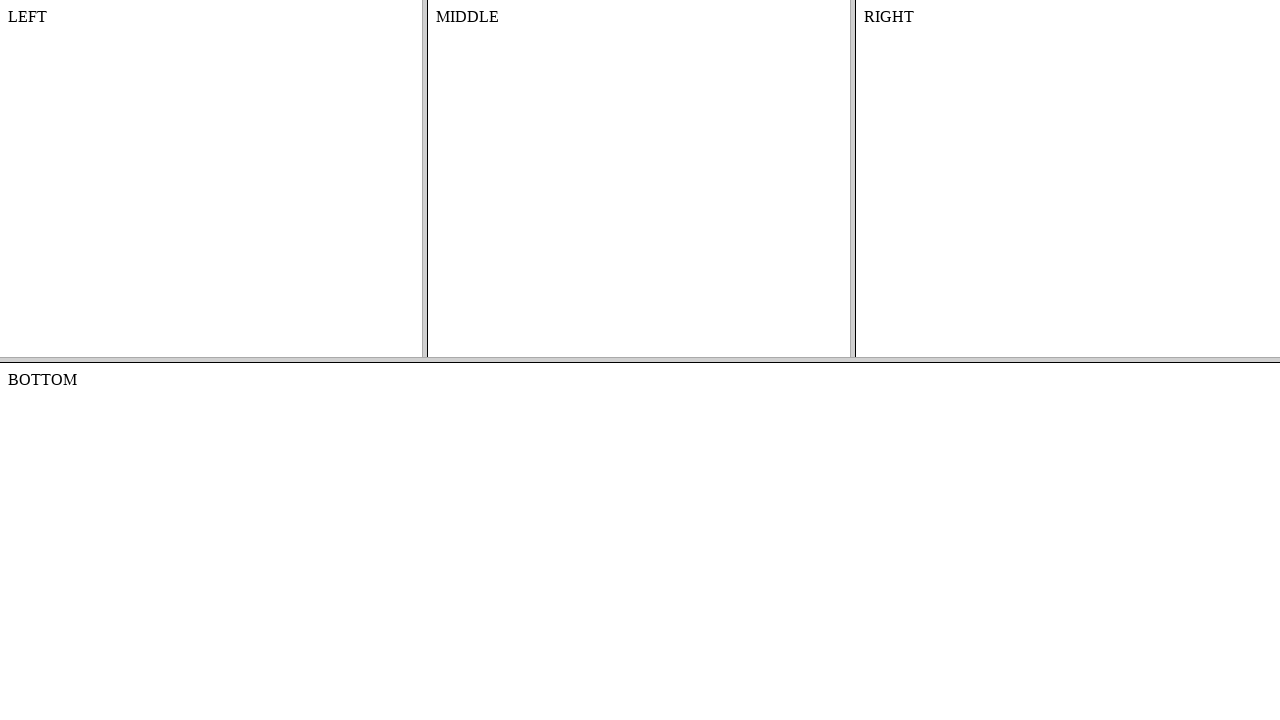

Located the top frame (index 0)
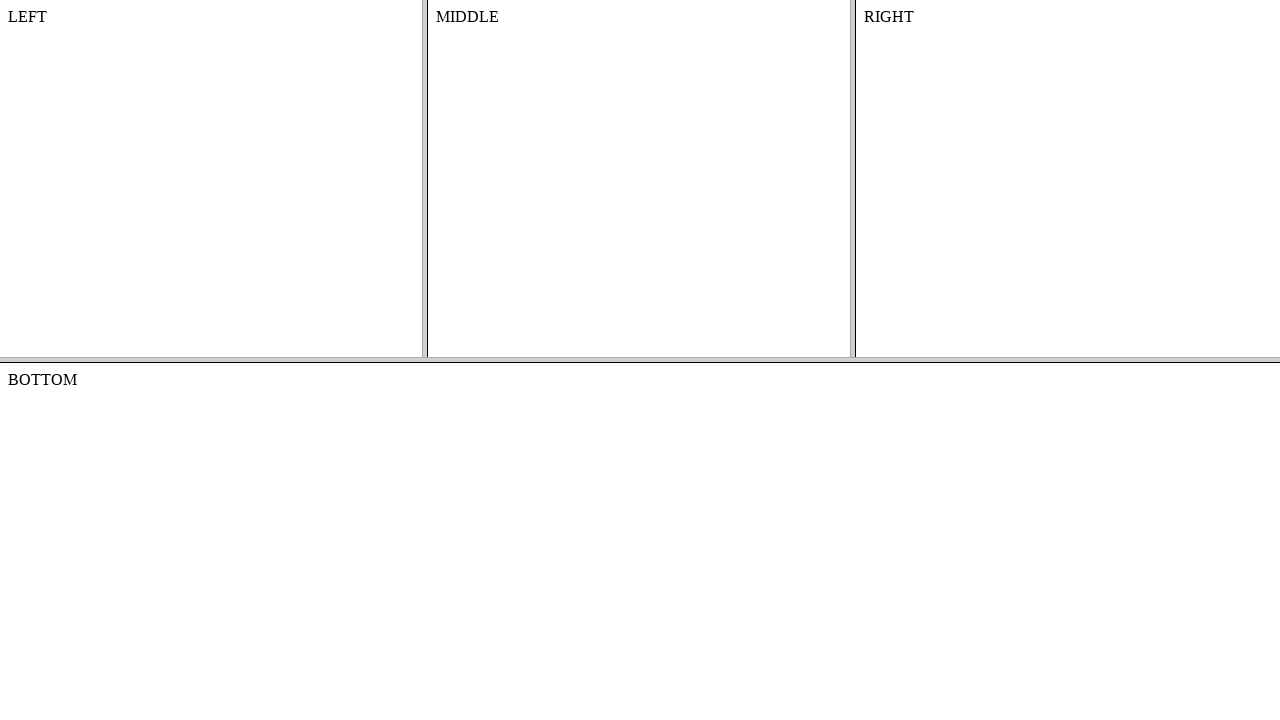

Located the nested frame (index 1) within the top frame
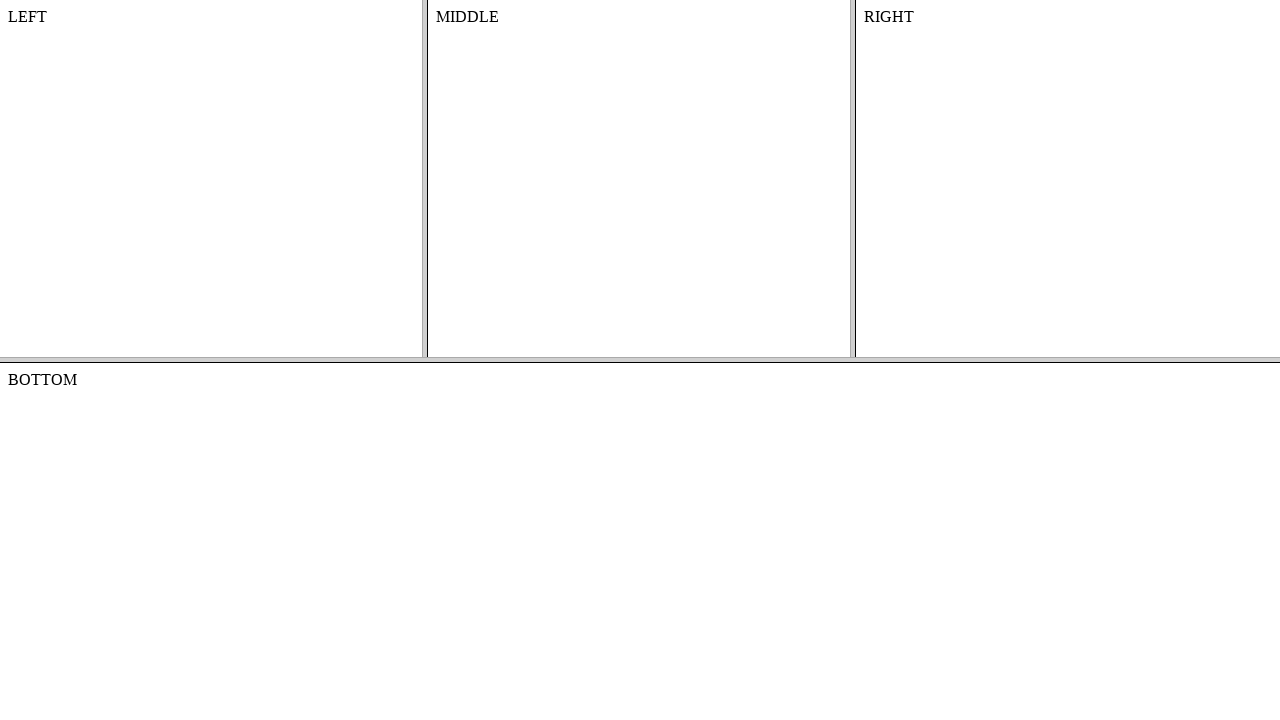

Retrieved text content from #content element in nested frame
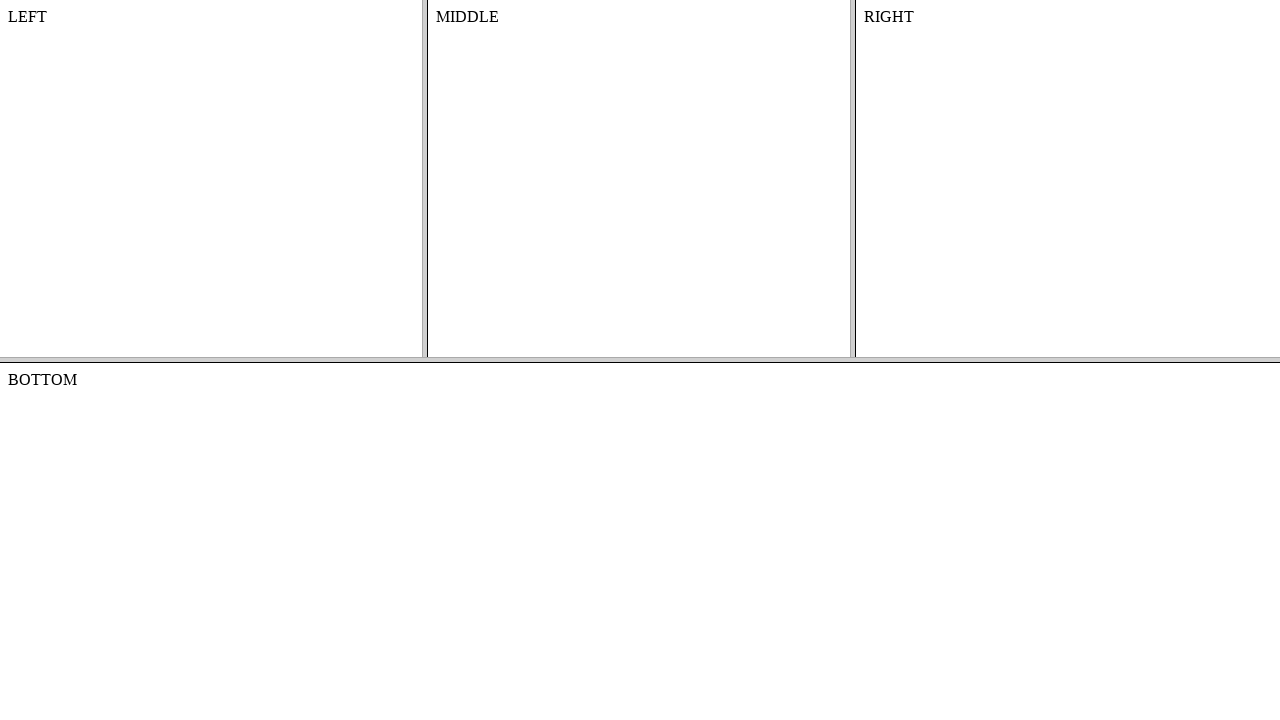

Printed content text to console
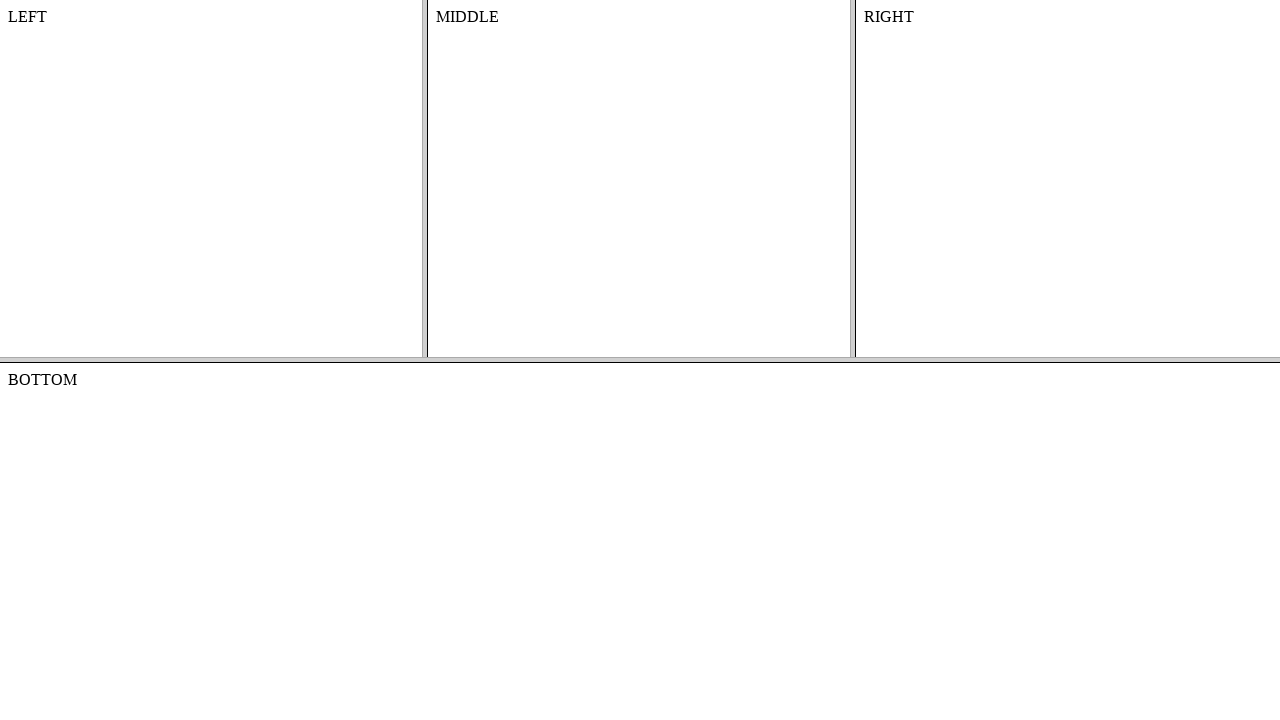

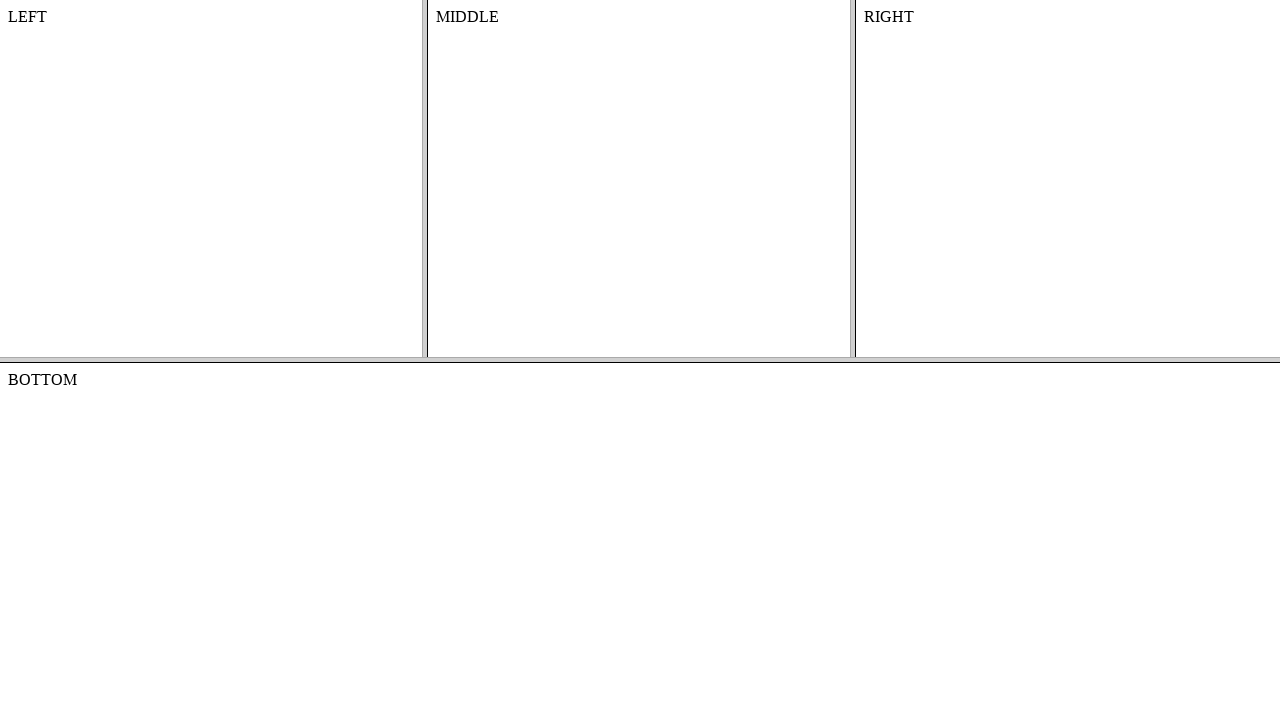